Navigates to the OMetro bus schedule page for a specific stop and route, and verifies that the schedule content is displayed on the page.

Starting URL: https://myride.ometro.com/Schedule?stopCode=6023&routeNumber=00&directionName=WEST

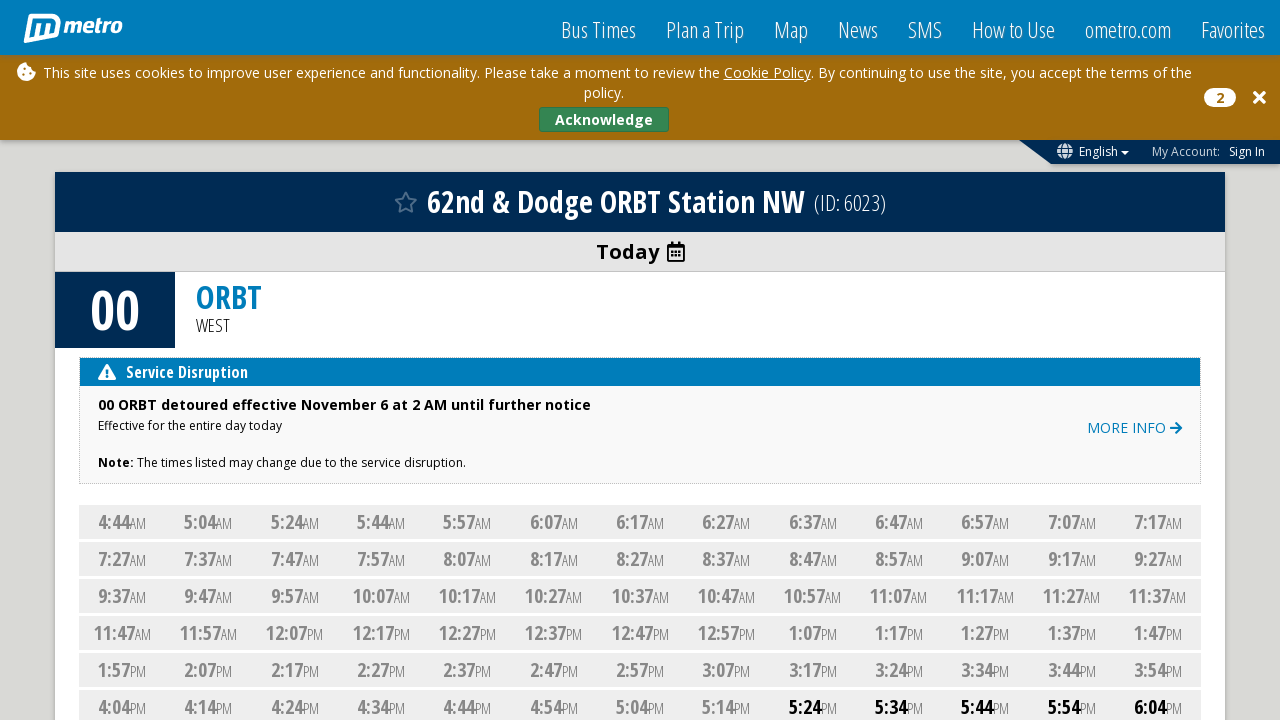

Page body loaded
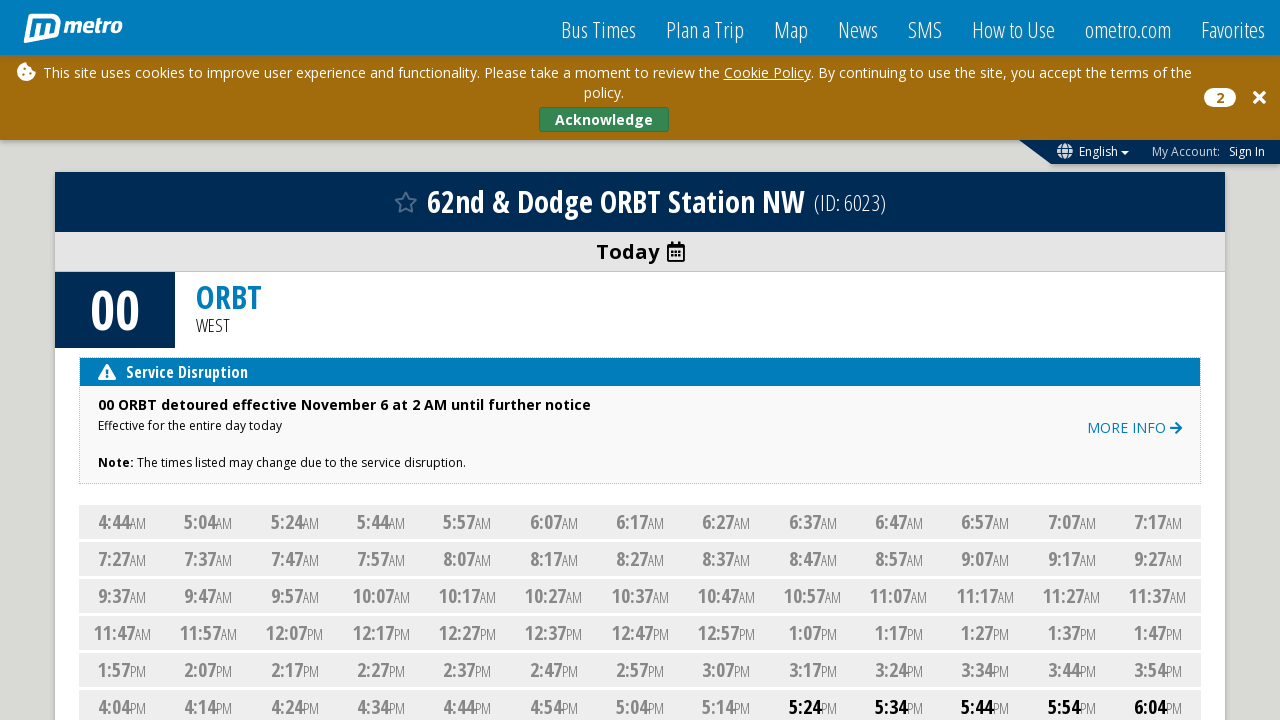

Network idle state reached - schedule content displayed on OMetro bus schedule page for stop 6023, route 00, WEST direction
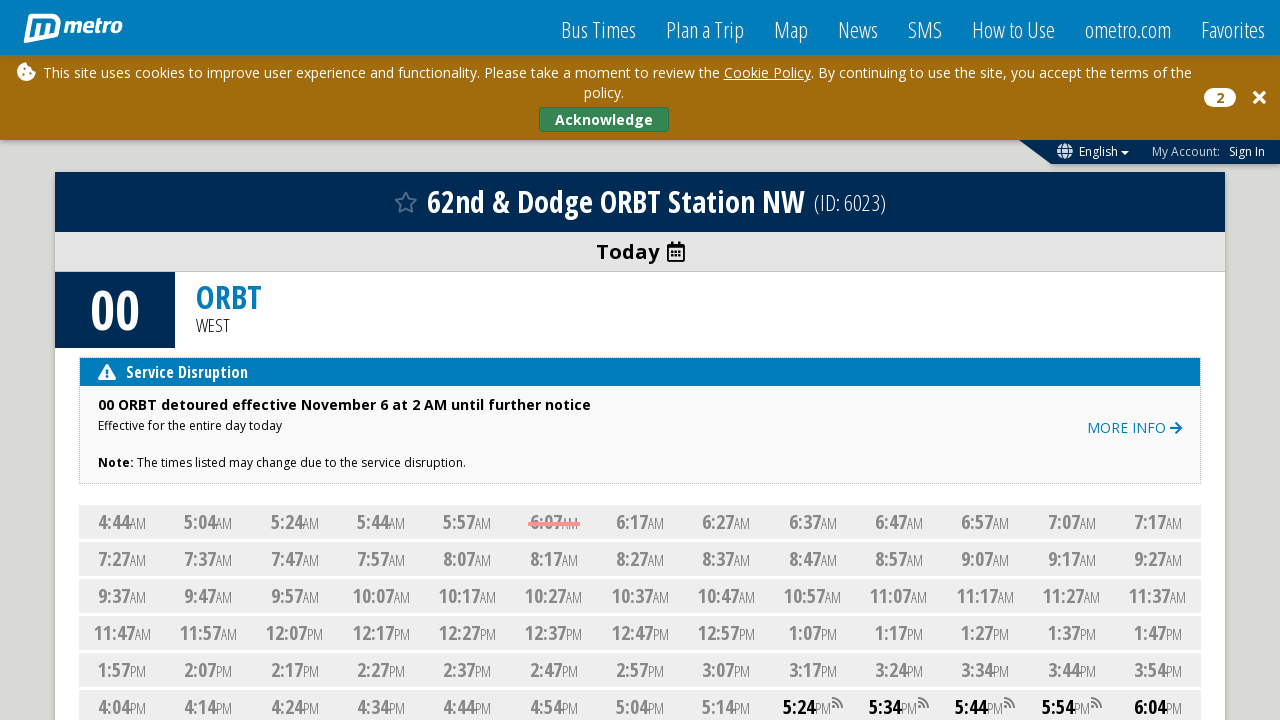

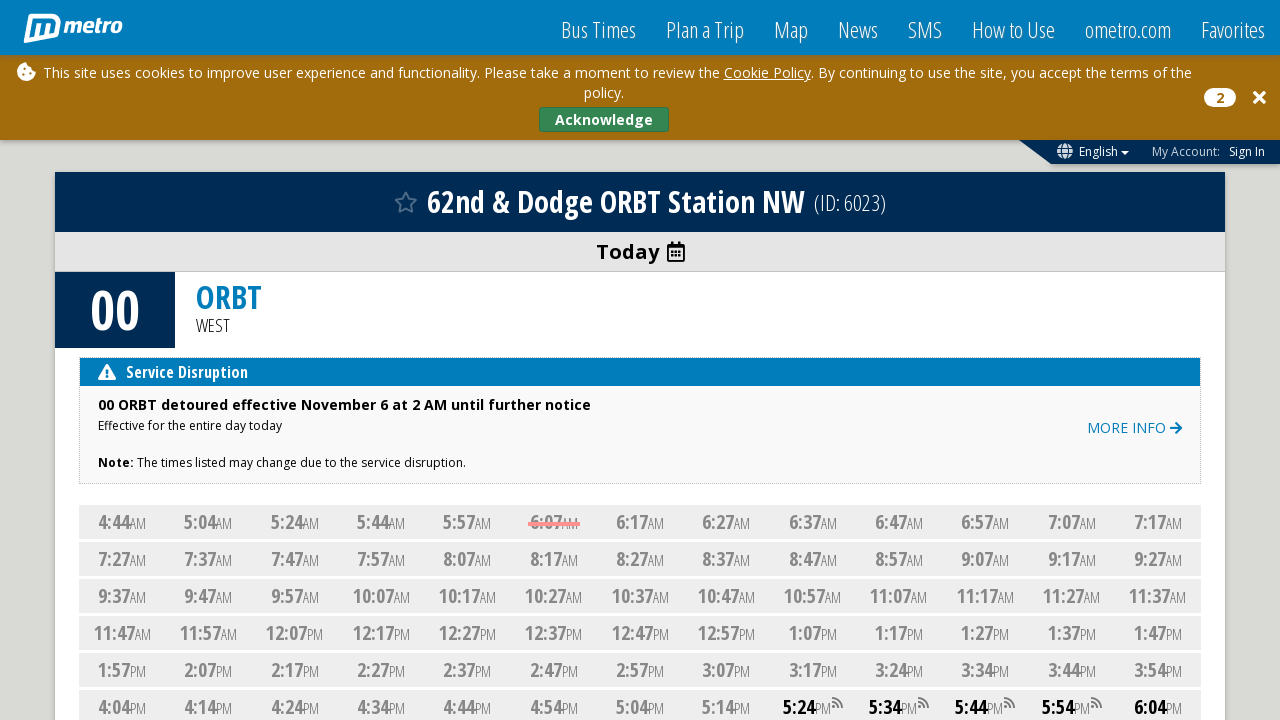